Tests a flight booking form by selecting senior citizen discount checkbox and increasing the number of adult passengers to 5

Starting URL: https://rahulshettyacademy.com/dropdownsPractise/

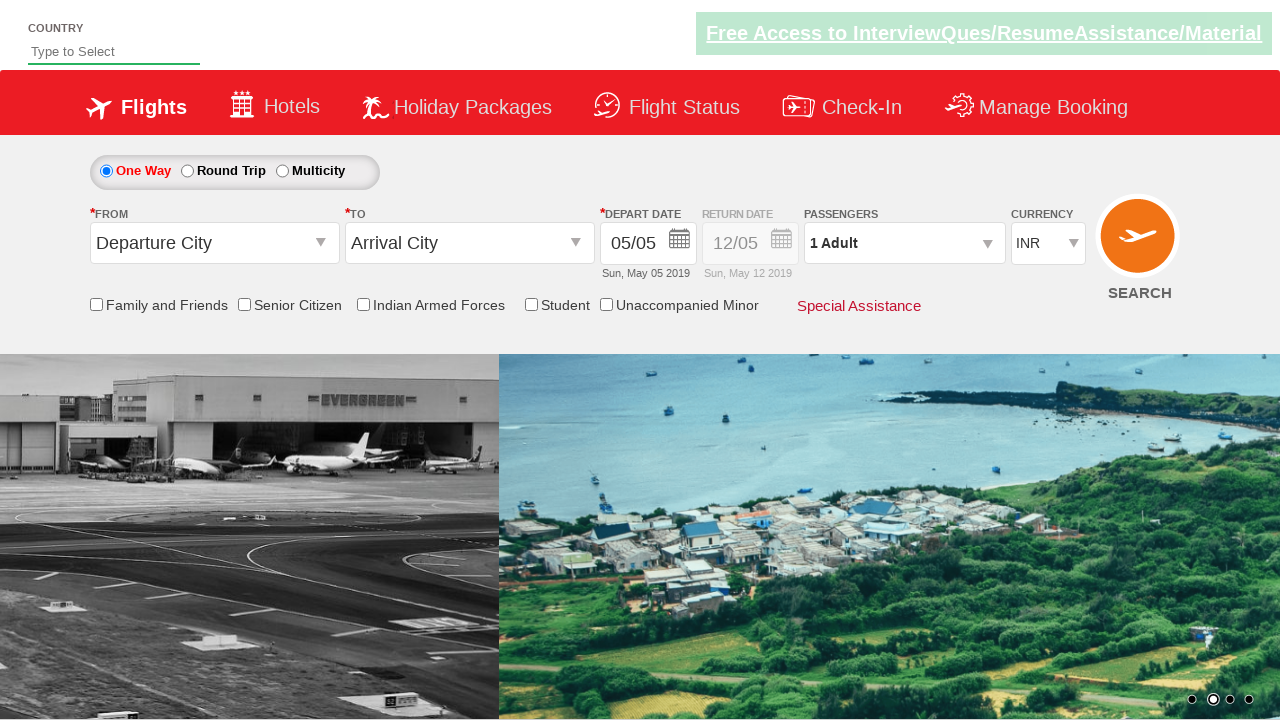

Verified senior citizen discount checkbox is not initially selected
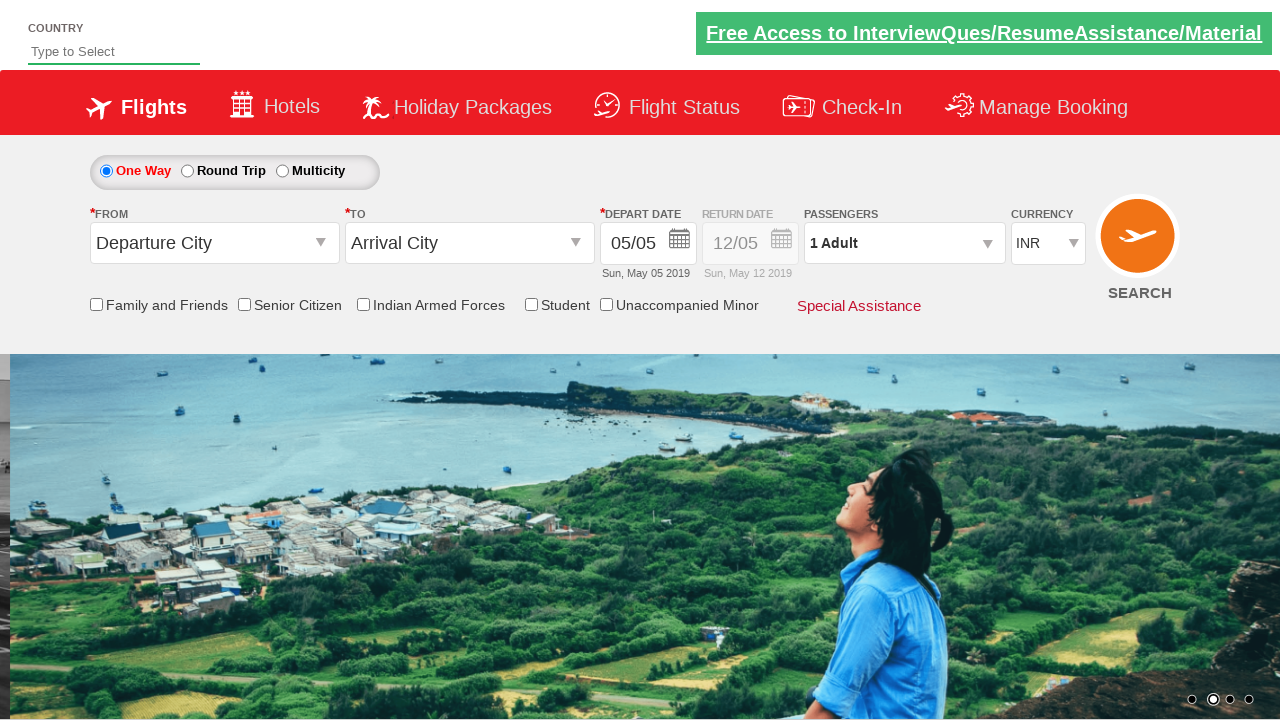

Clicked senior citizen discount checkbox at (244, 304) on input[id*='SeniorCitizenDiscount']
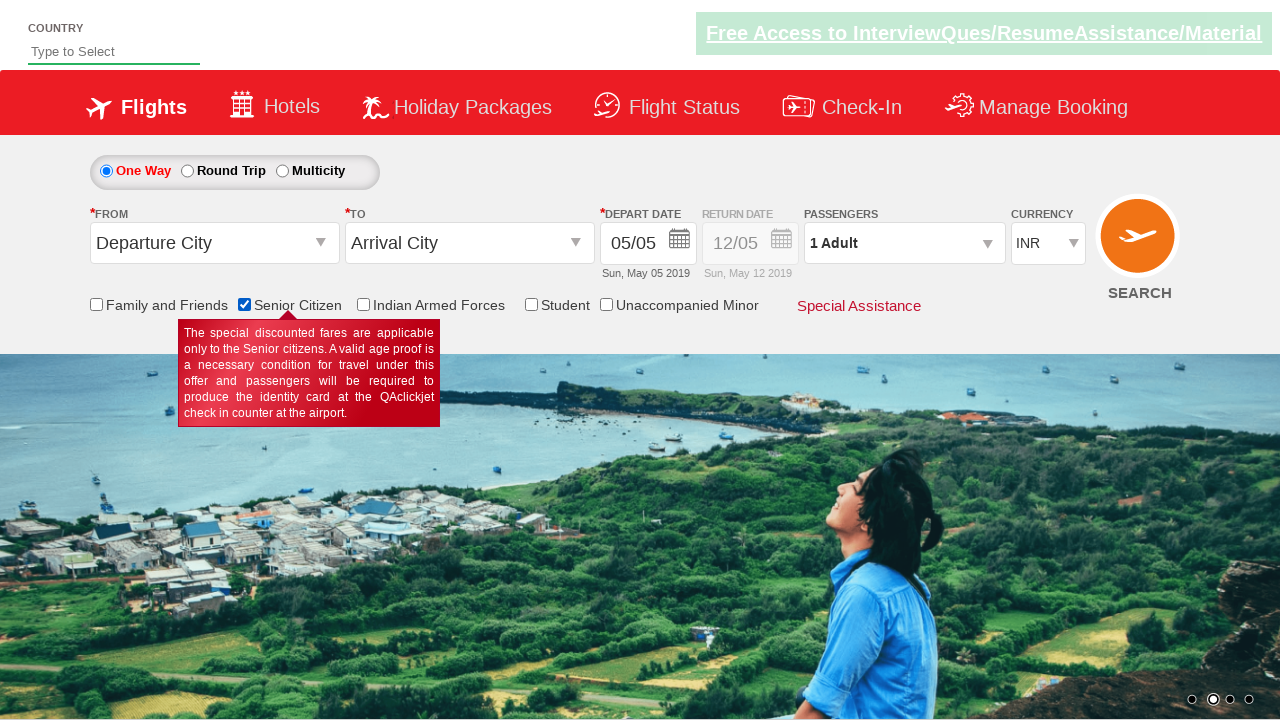

Verified senior citizen discount checkbox is now selected
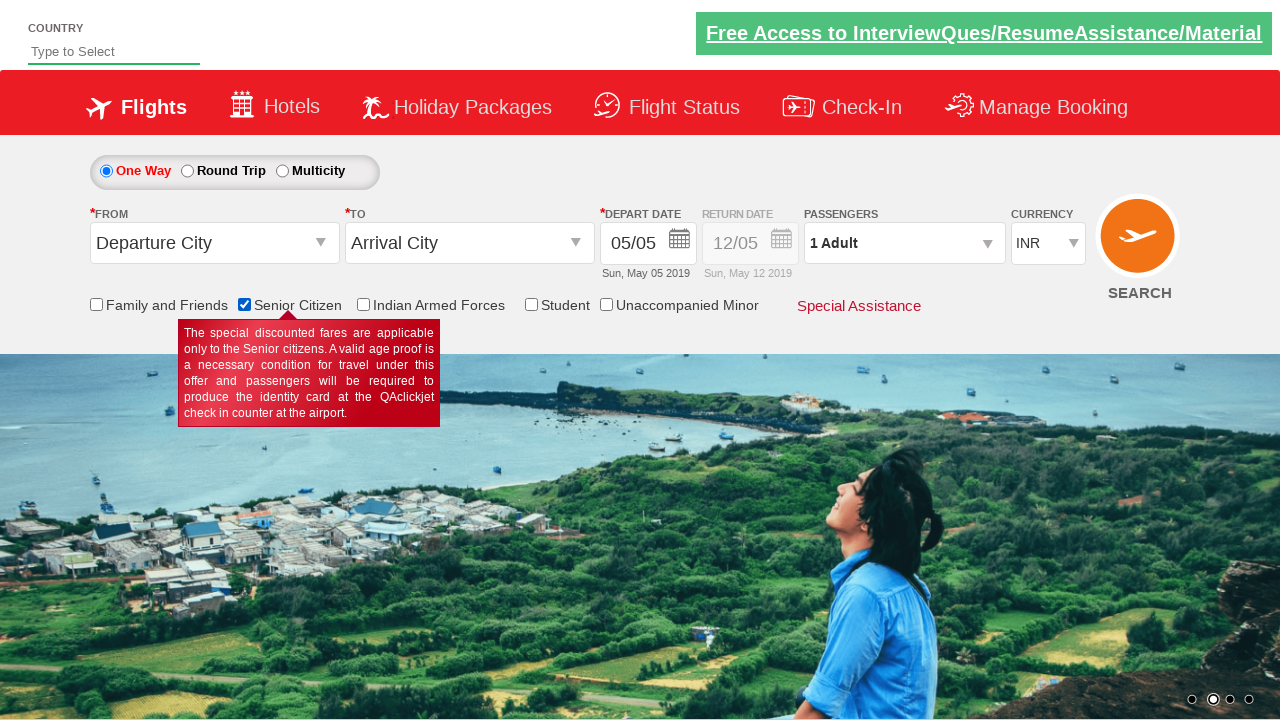

Clicked on passenger selection dropdown at (904, 243) on #divpaxinfo
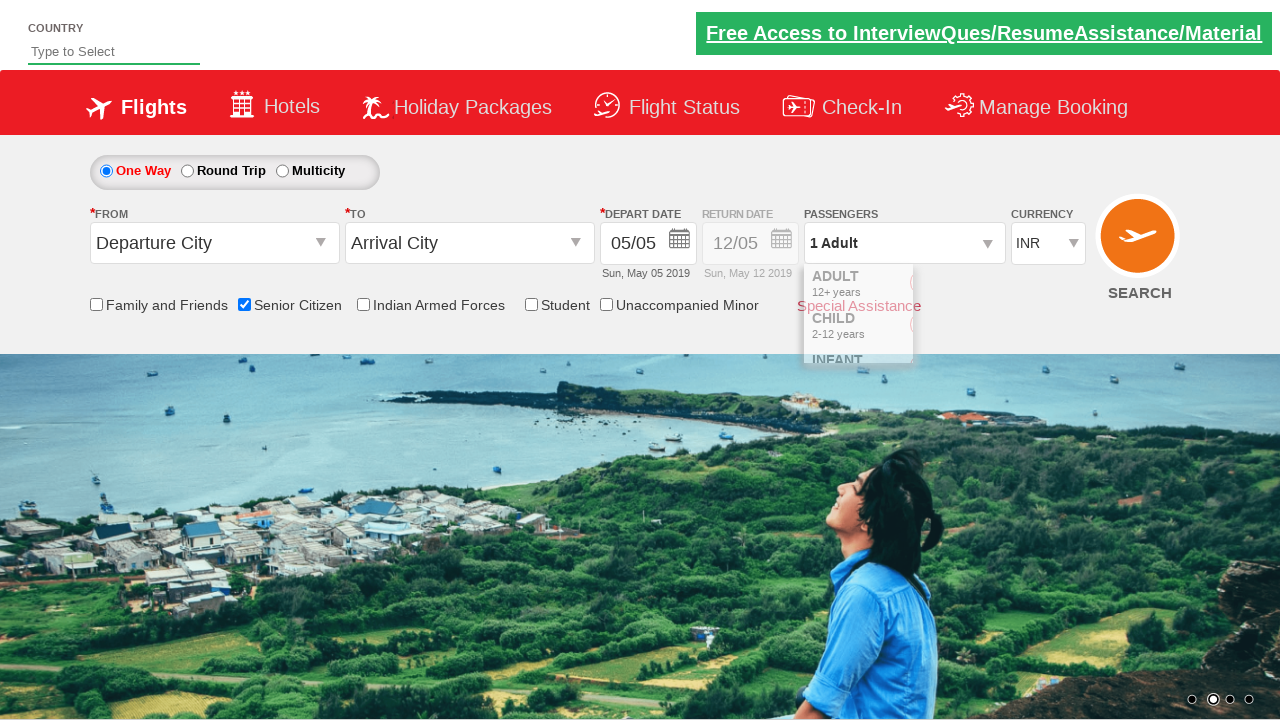

Waited 2 seconds for dropdown to be visible
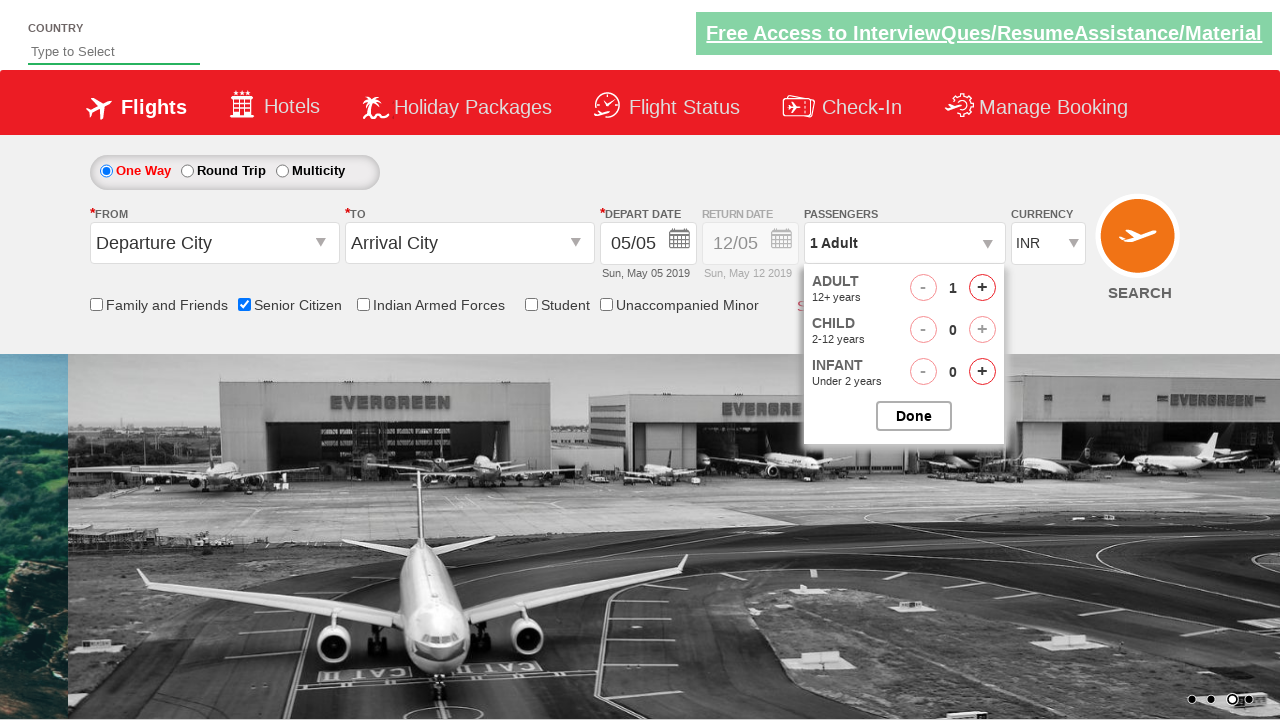

Clicked increment adult button (iteration 1/4) at (982, 288) on #hrefIncAdt
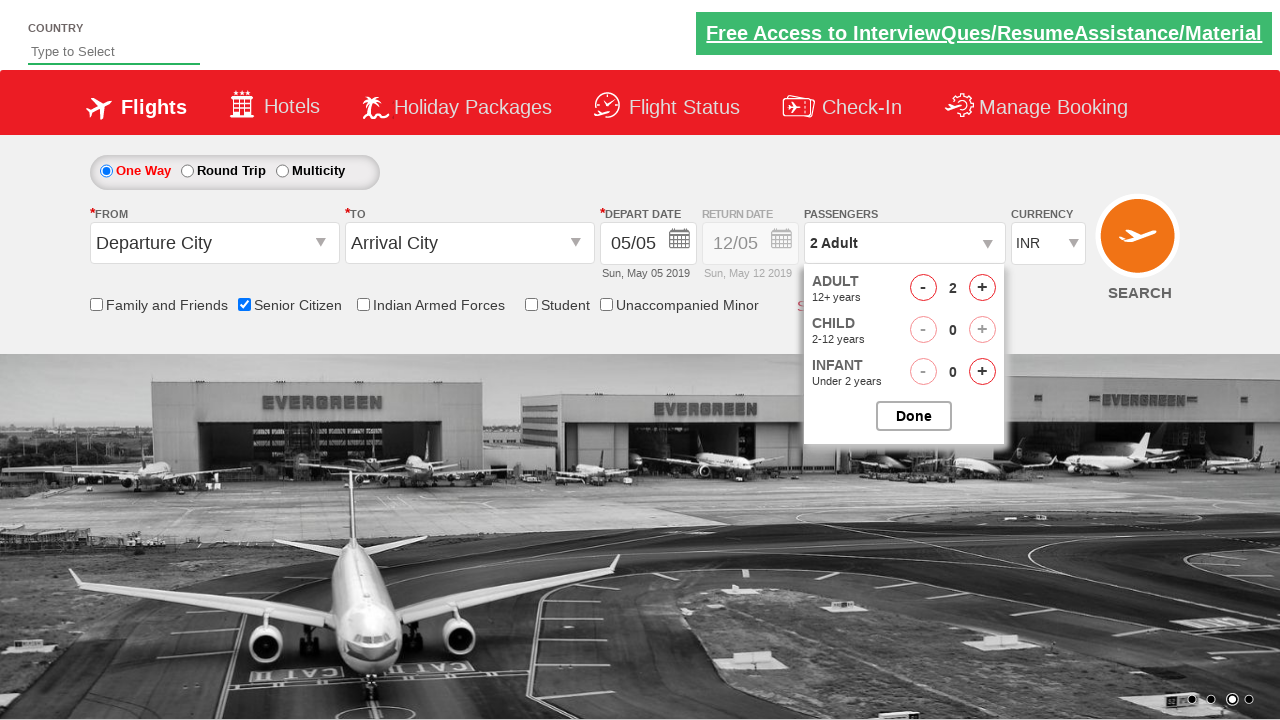

Clicked increment adult button (iteration 2/4) at (982, 288) on #hrefIncAdt
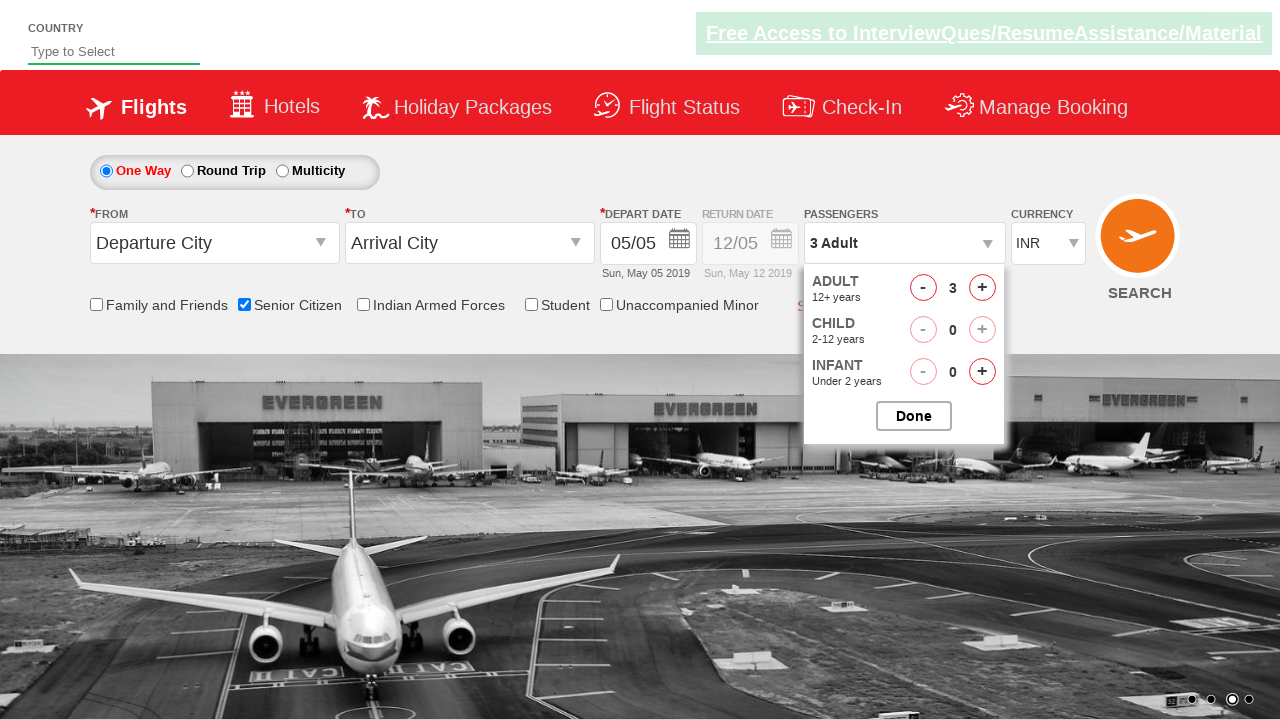

Clicked increment adult button (iteration 3/4) at (982, 288) on #hrefIncAdt
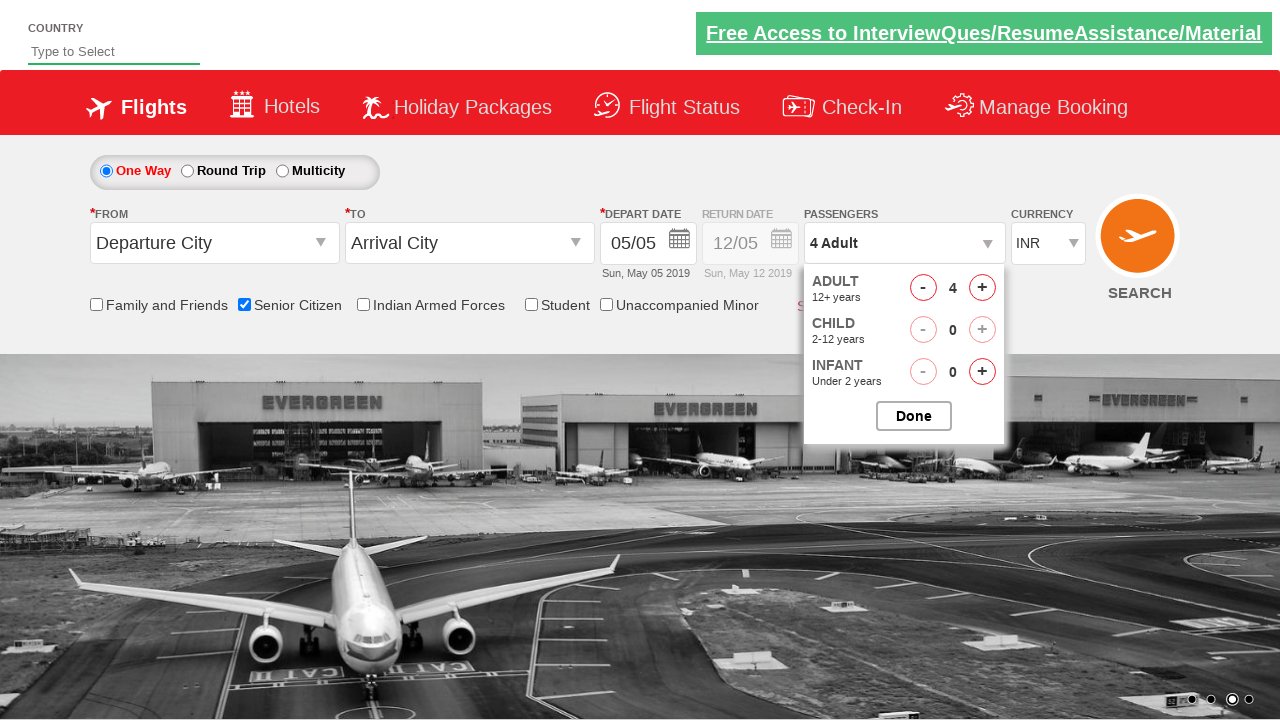

Clicked increment adult button (iteration 4/4) at (982, 288) on #hrefIncAdt
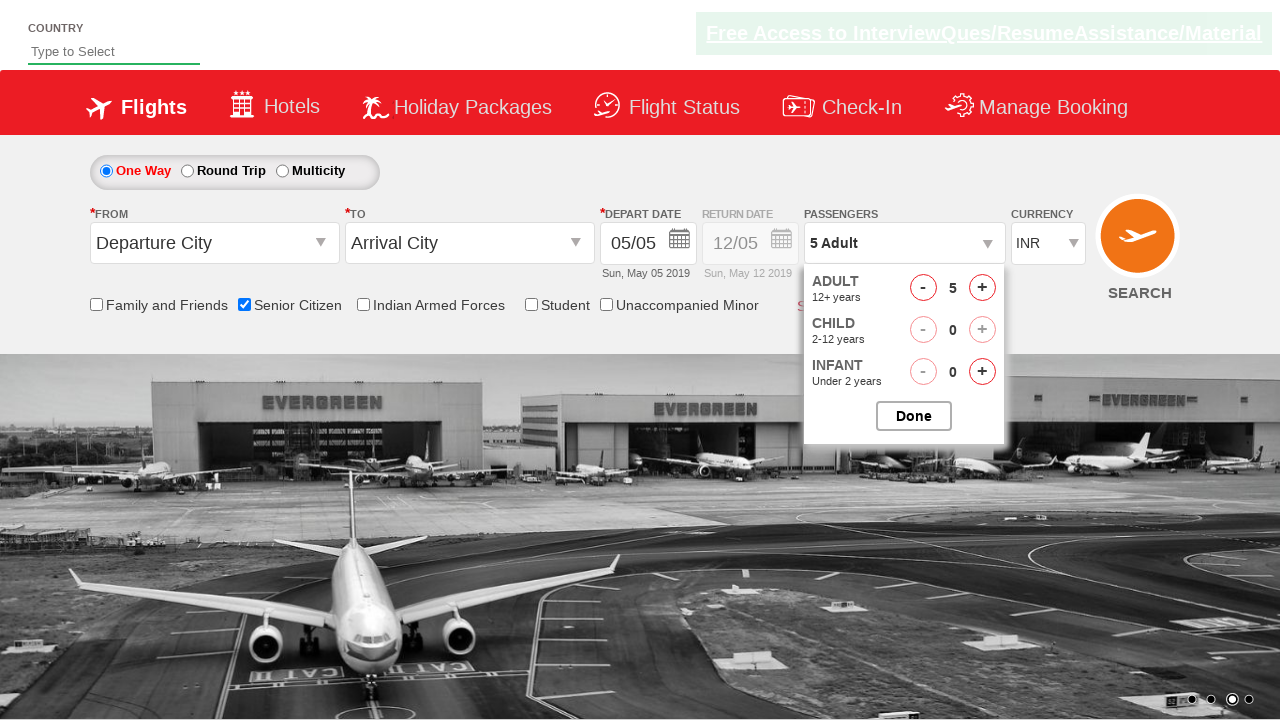

Clicked button to close passenger selection dropdown at (914, 416) on #btnclosepaxoption
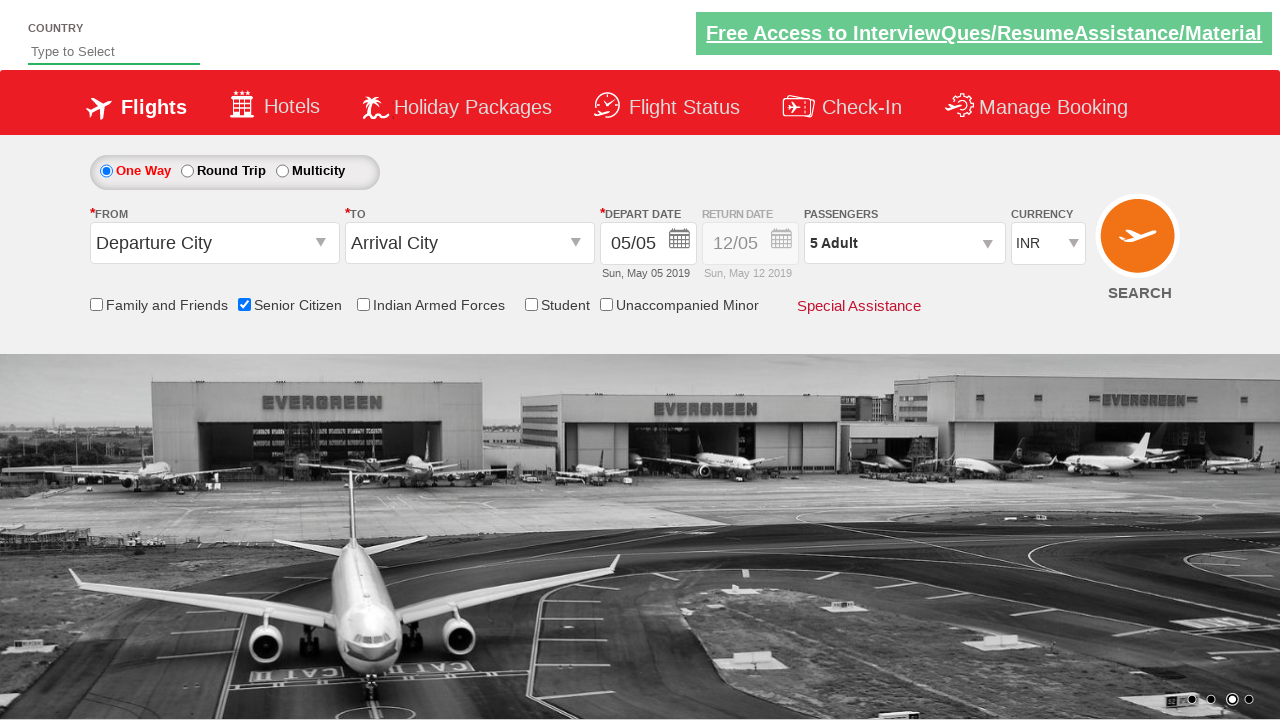

Retrieved updated passenger count text: 5 Adult
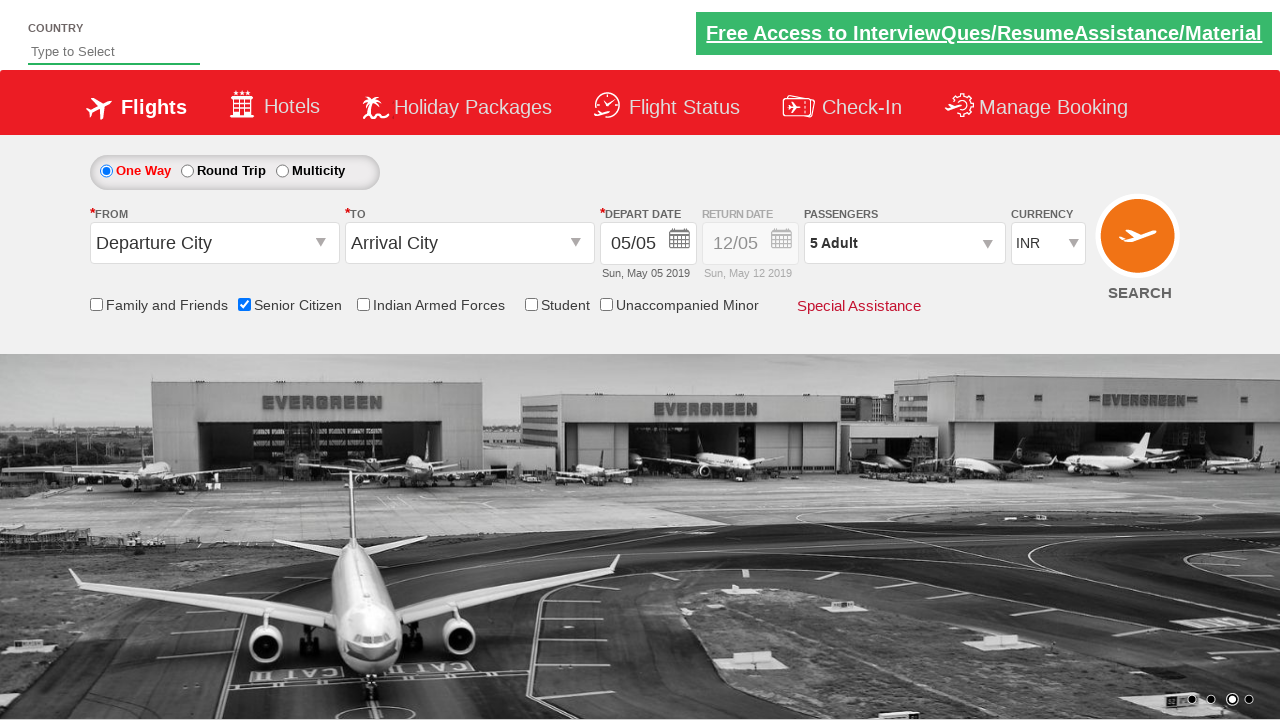

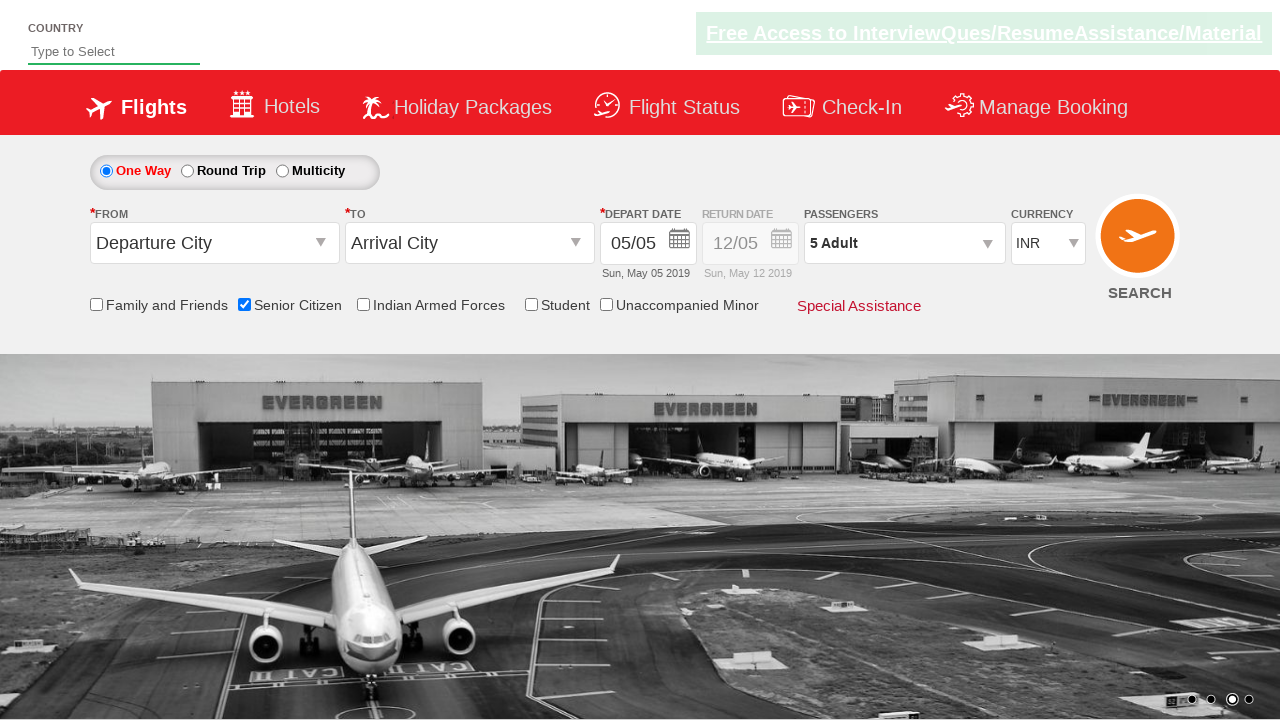